Tests radio button selection functionality by clicking on a gender radio button and verifying that only the selected option is checked while others remain unchecked

Starting URL: https://www.testotomasyonu.com/form

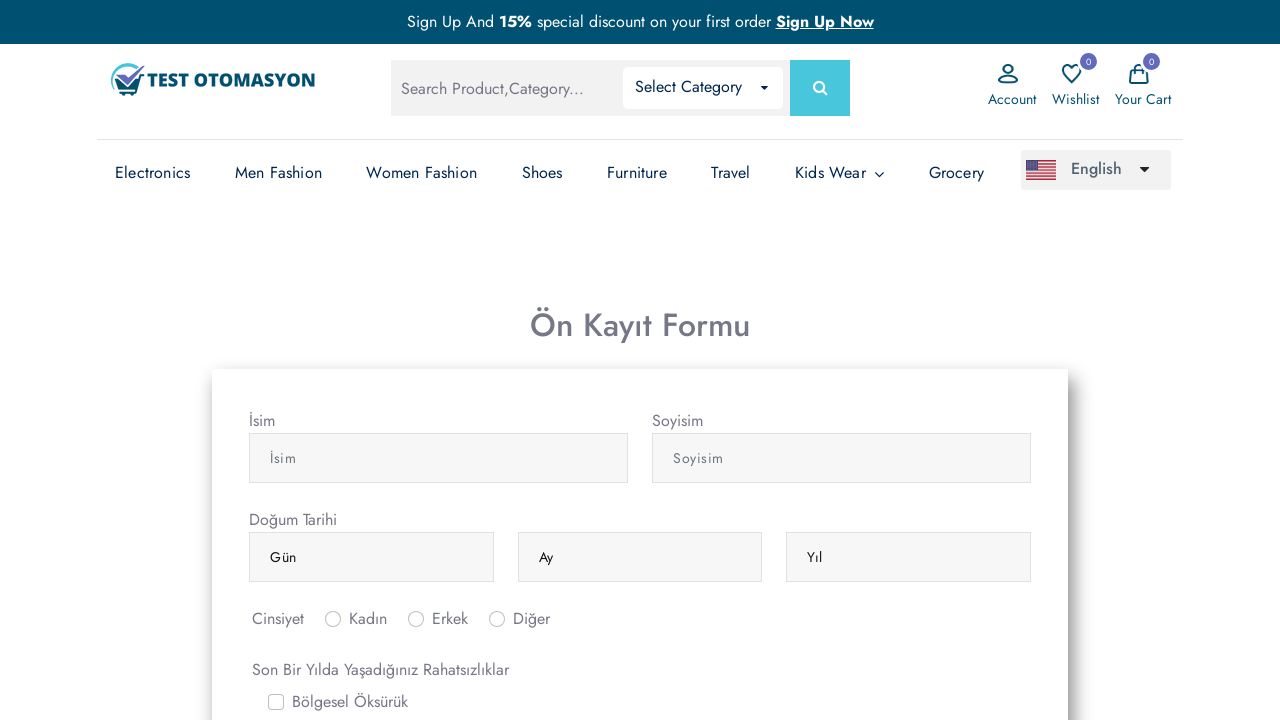

Clicked on the 'Erkek' (Male) radio button label at (450, 619) on xpath=//*[@for='inlineRadio2']
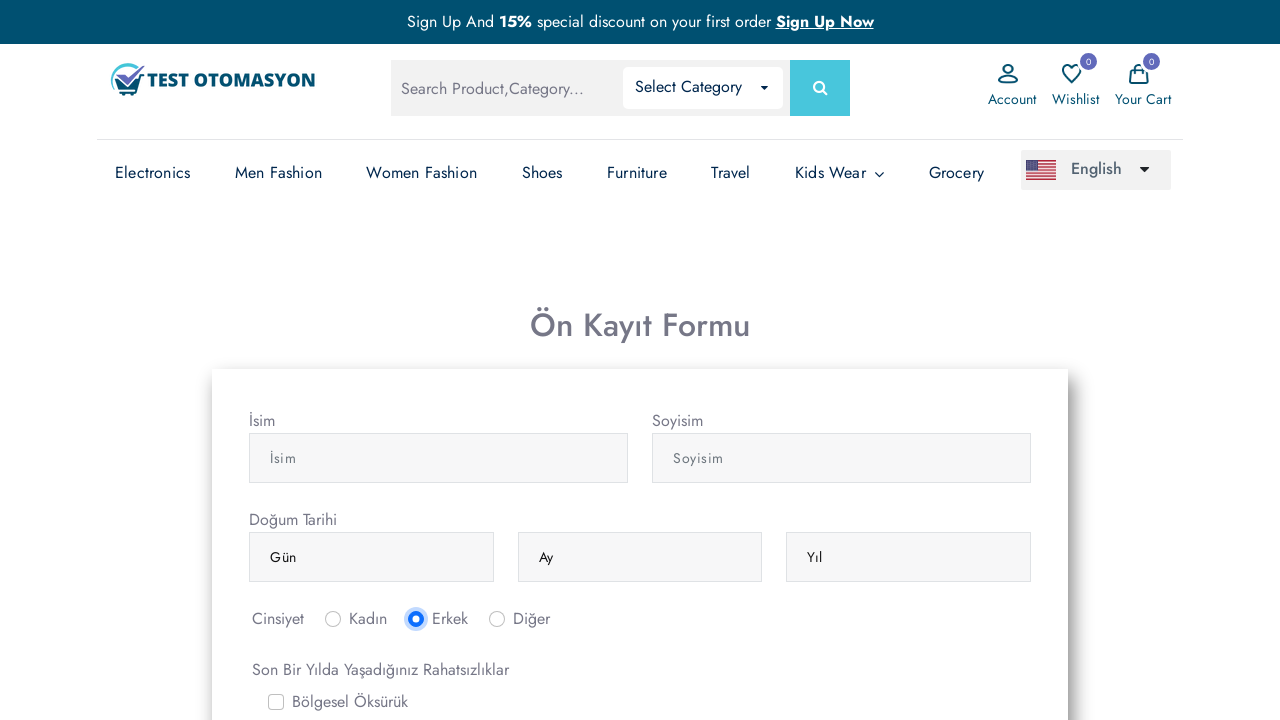

Located the Erkek (Male) radio button element
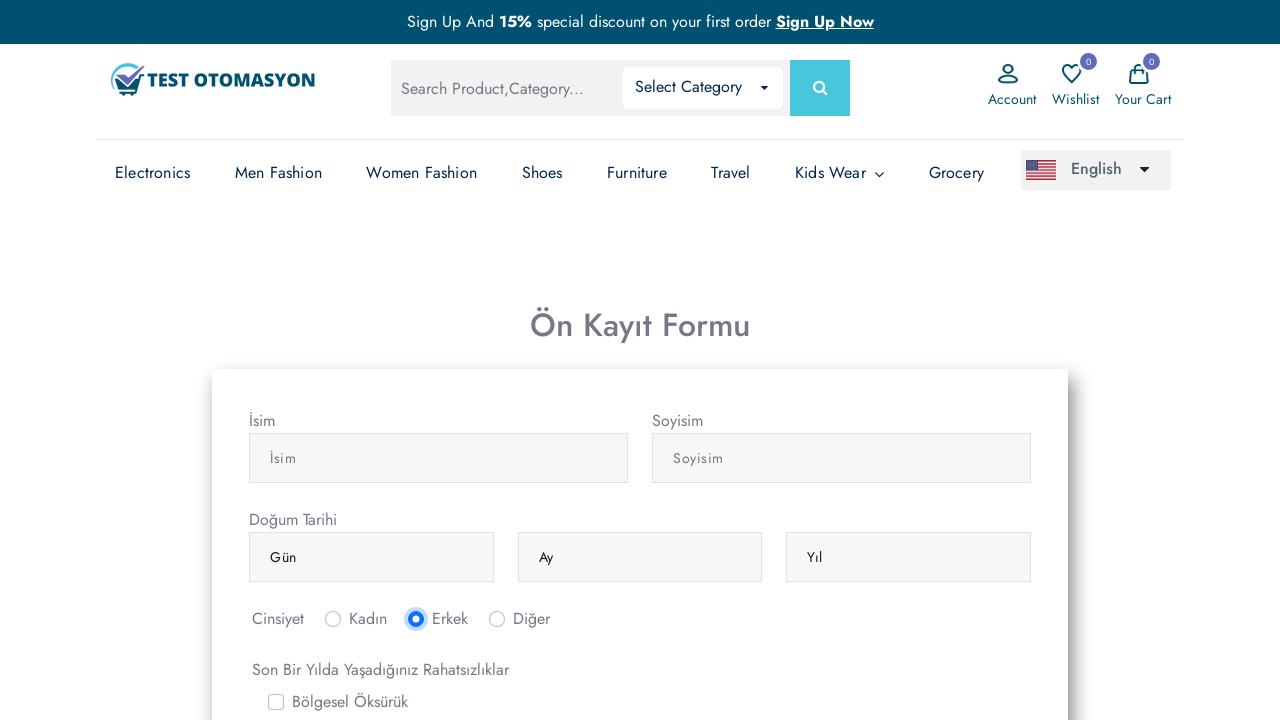

Located the Kadin (Female) radio button element
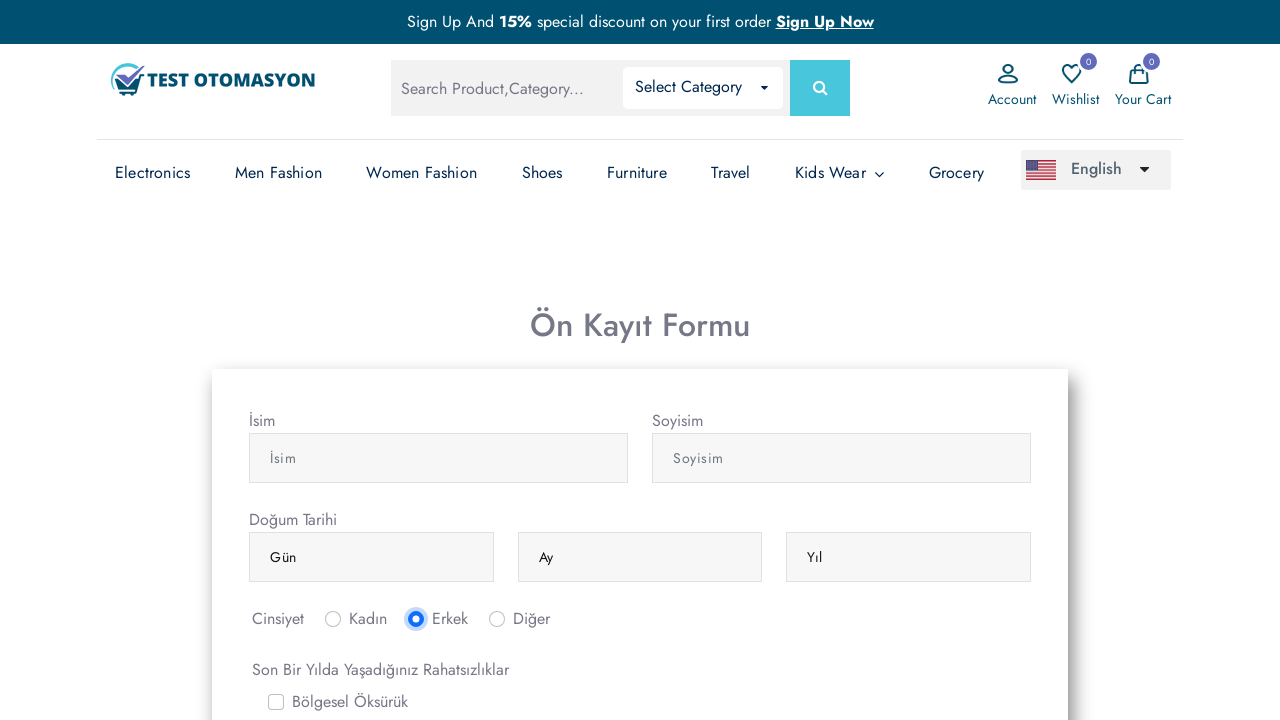

Located the Diger (Other) radio button element
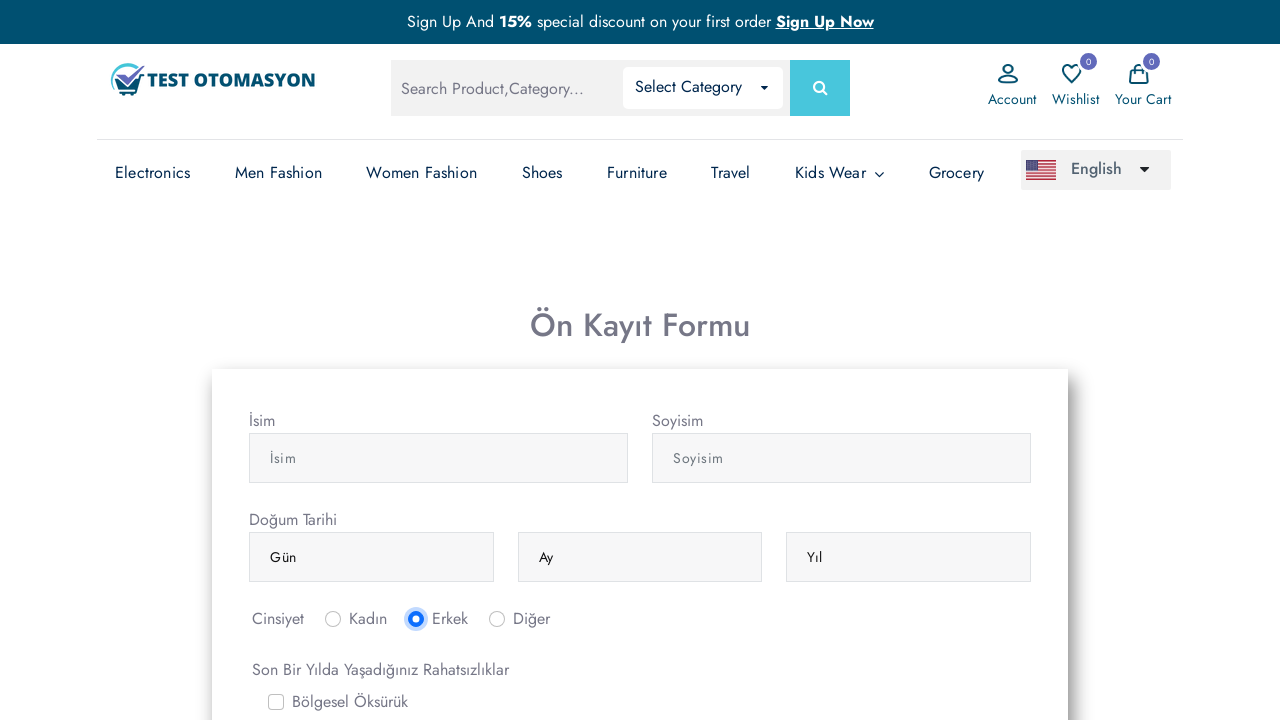

Verified that Erkek (Male) radio button is checked
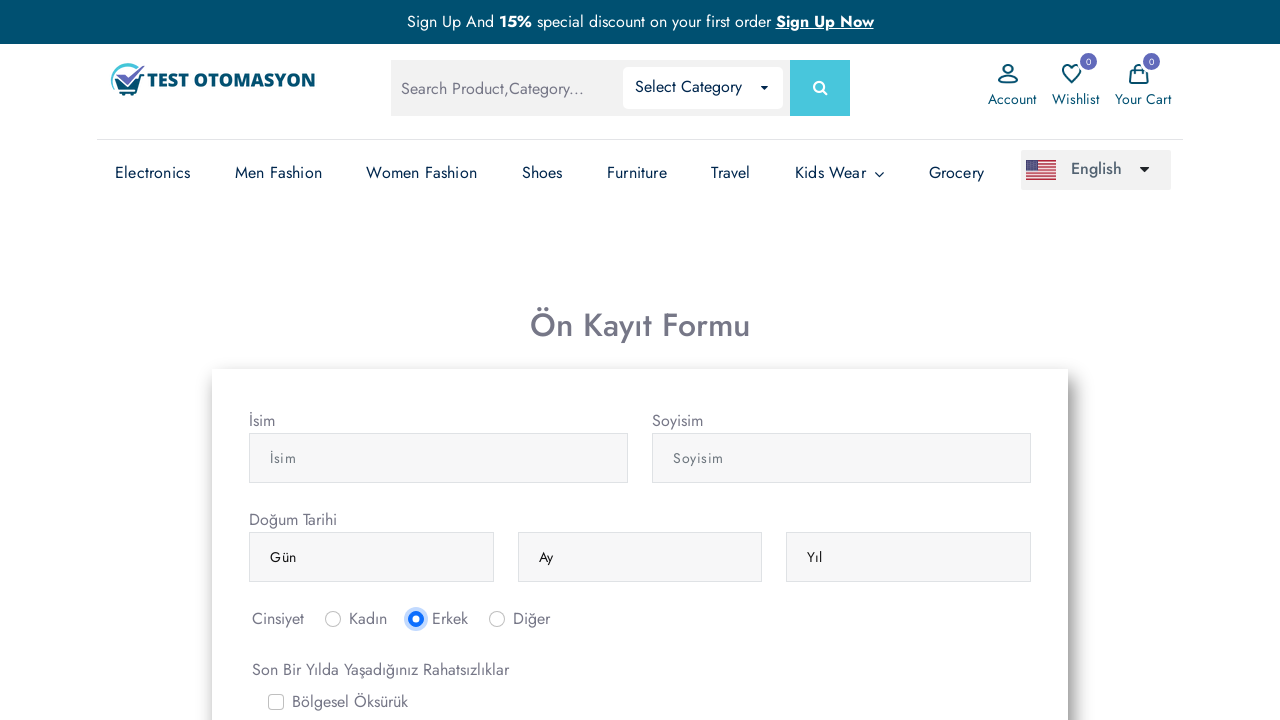

Verified that Kadin (Female) radio button is not checked
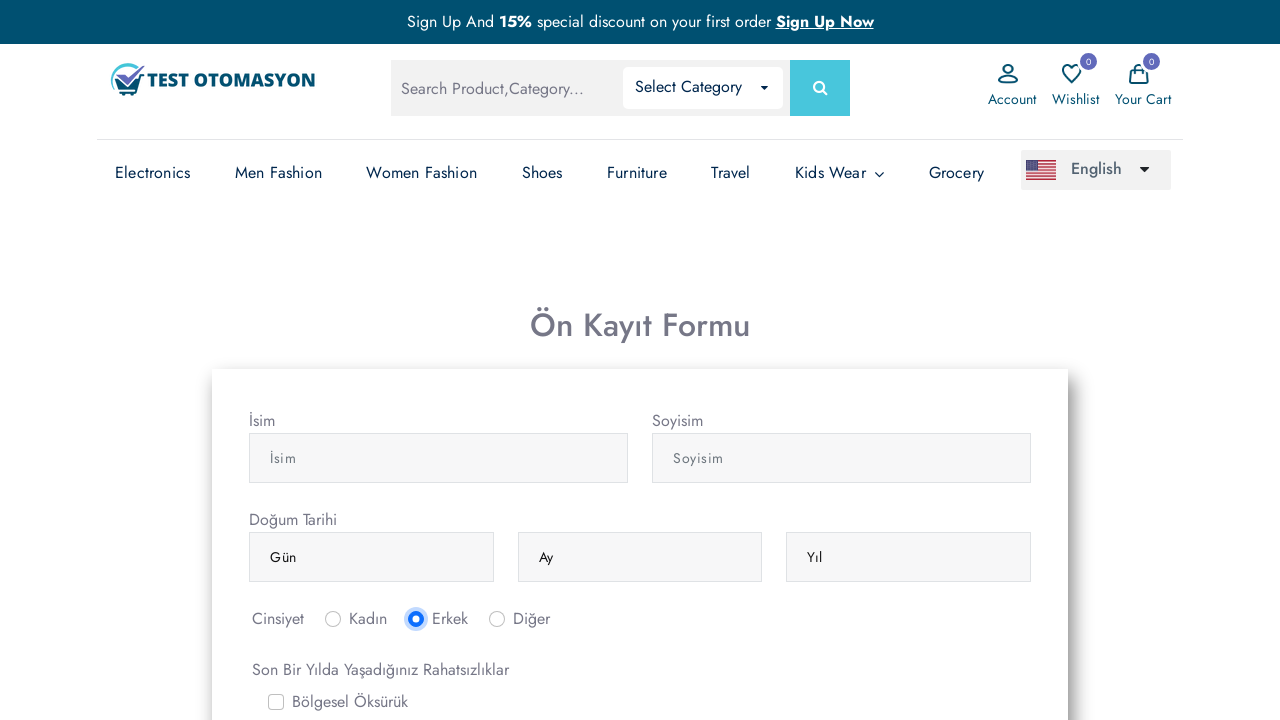

Verified that Diger (Other) radio button is not checked
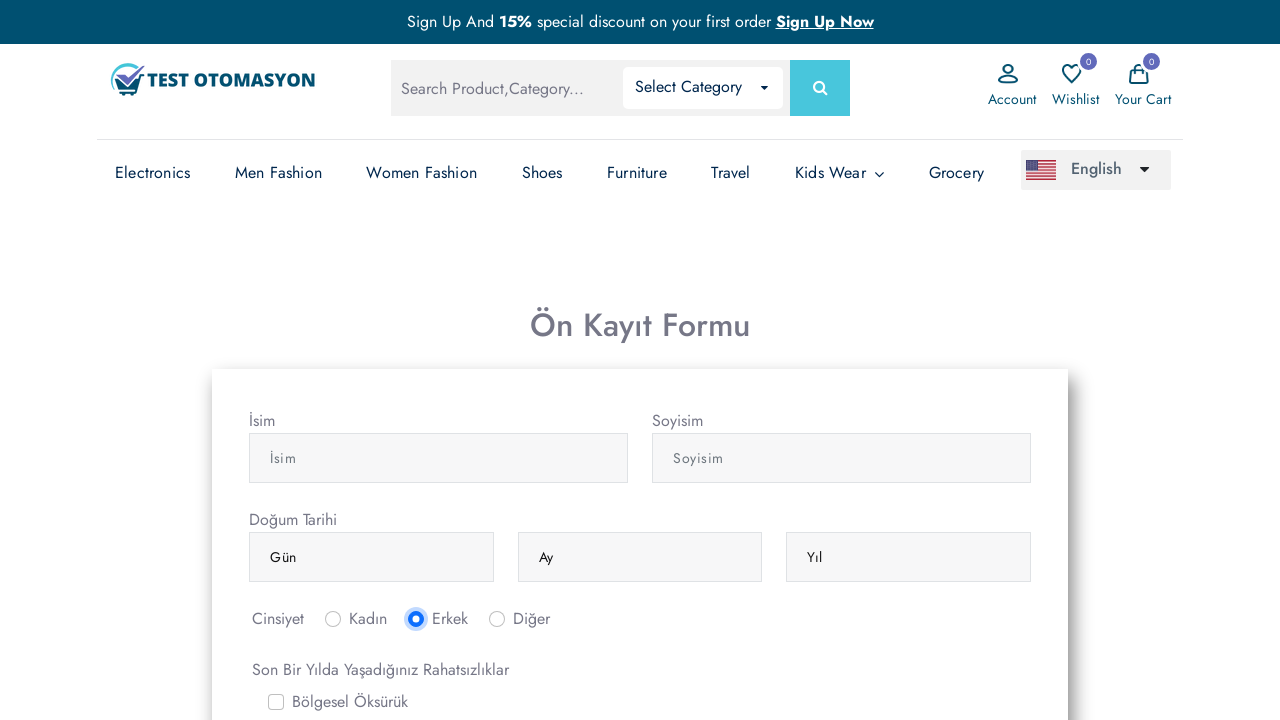

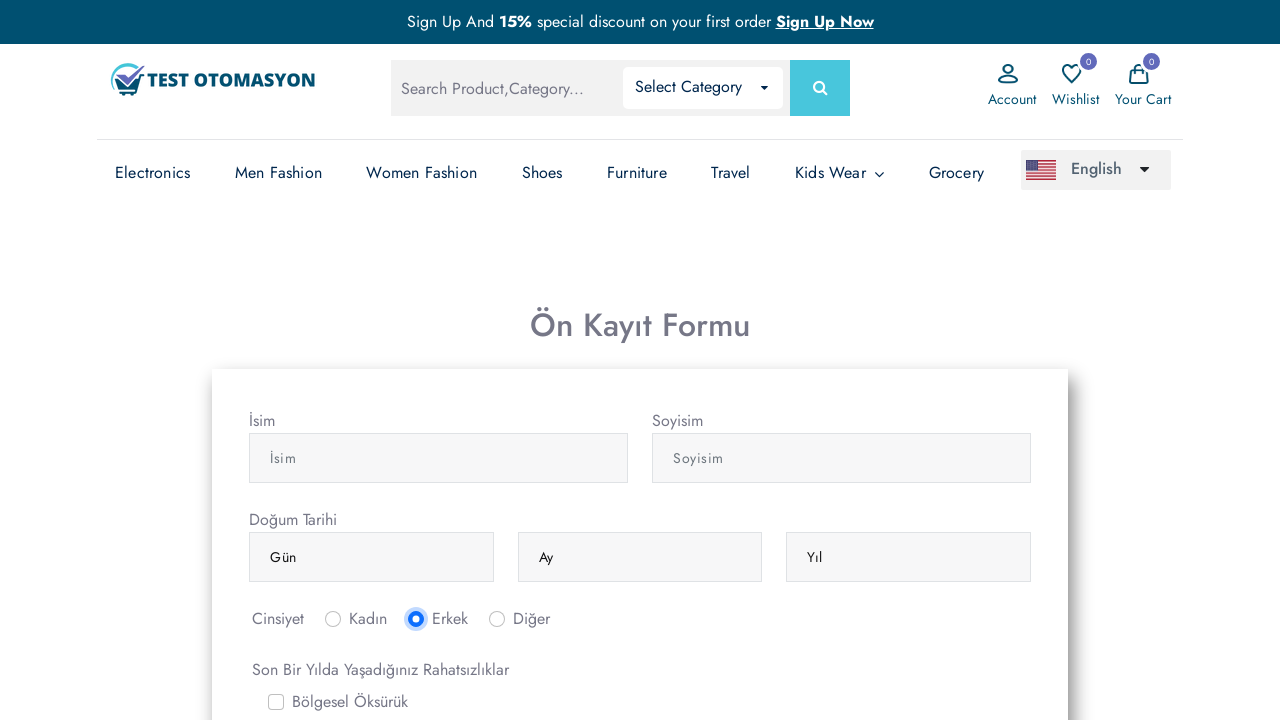